Tests that the "Clear completed" button displays the correct text when there are completed items.

Starting URL: https://demo.playwright.dev/todomvc

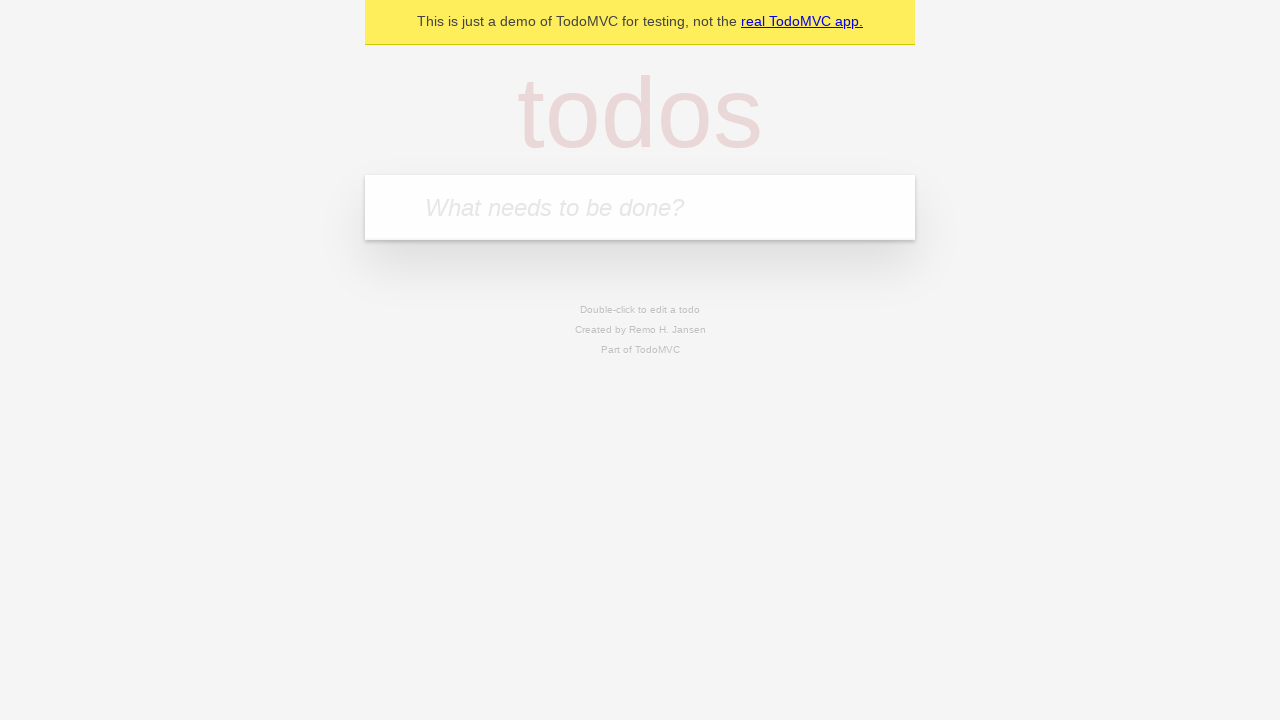

Filled todo input with 'buy some cheese' on internal:attr=[placeholder="What needs to be done?"i]
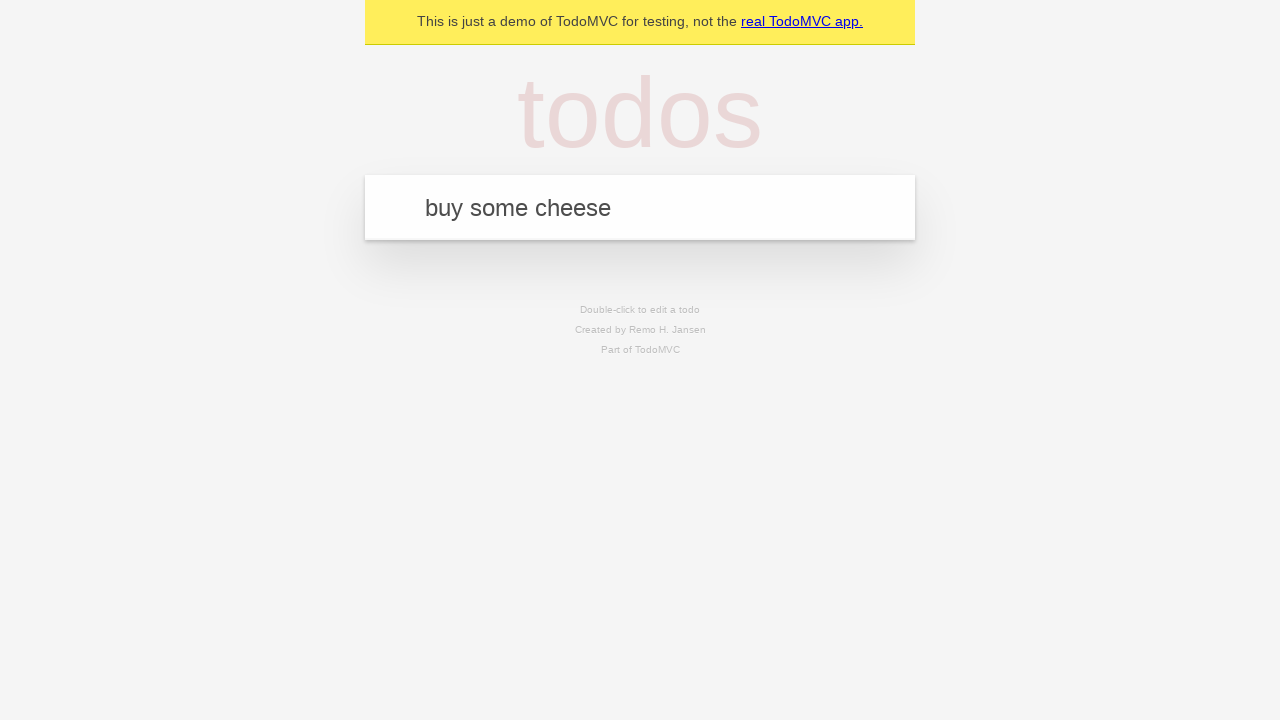

Pressed Enter to add first todo on internal:attr=[placeholder="What needs to be done?"i]
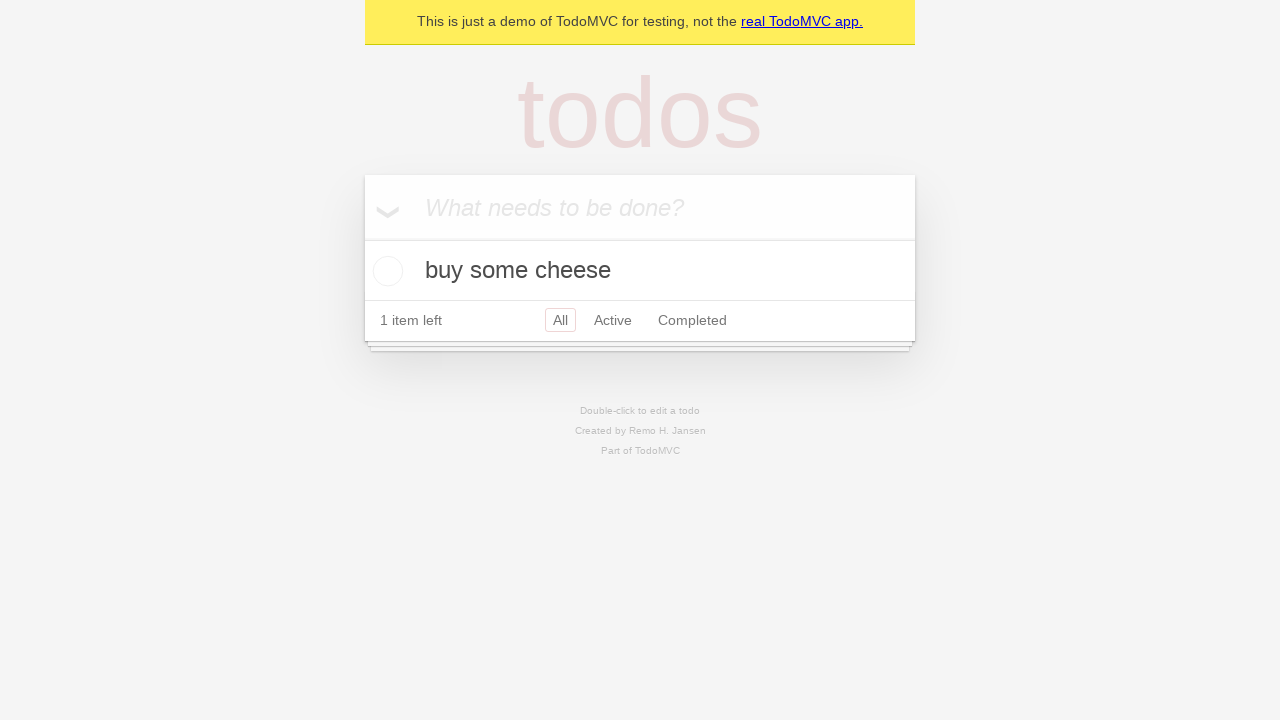

Filled todo input with 'feed the cat' on internal:attr=[placeholder="What needs to be done?"i]
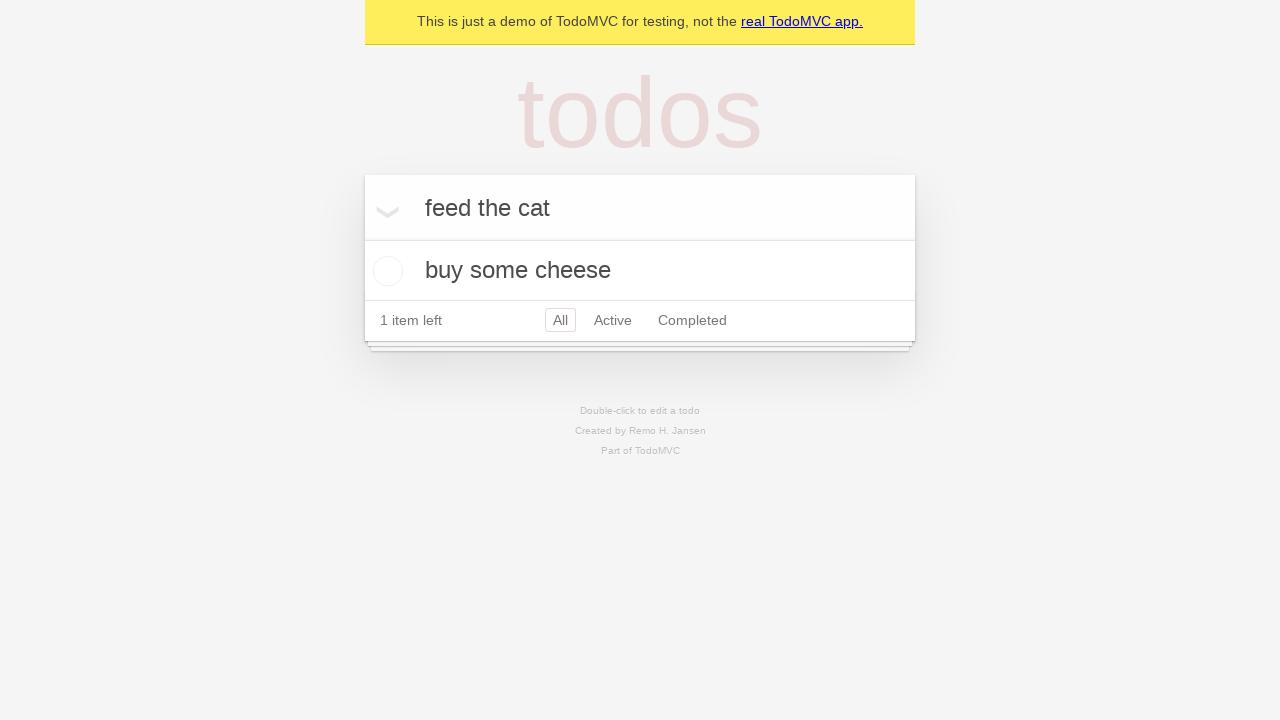

Pressed Enter to add second todo on internal:attr=[placeholder="What needs to be done?"i]
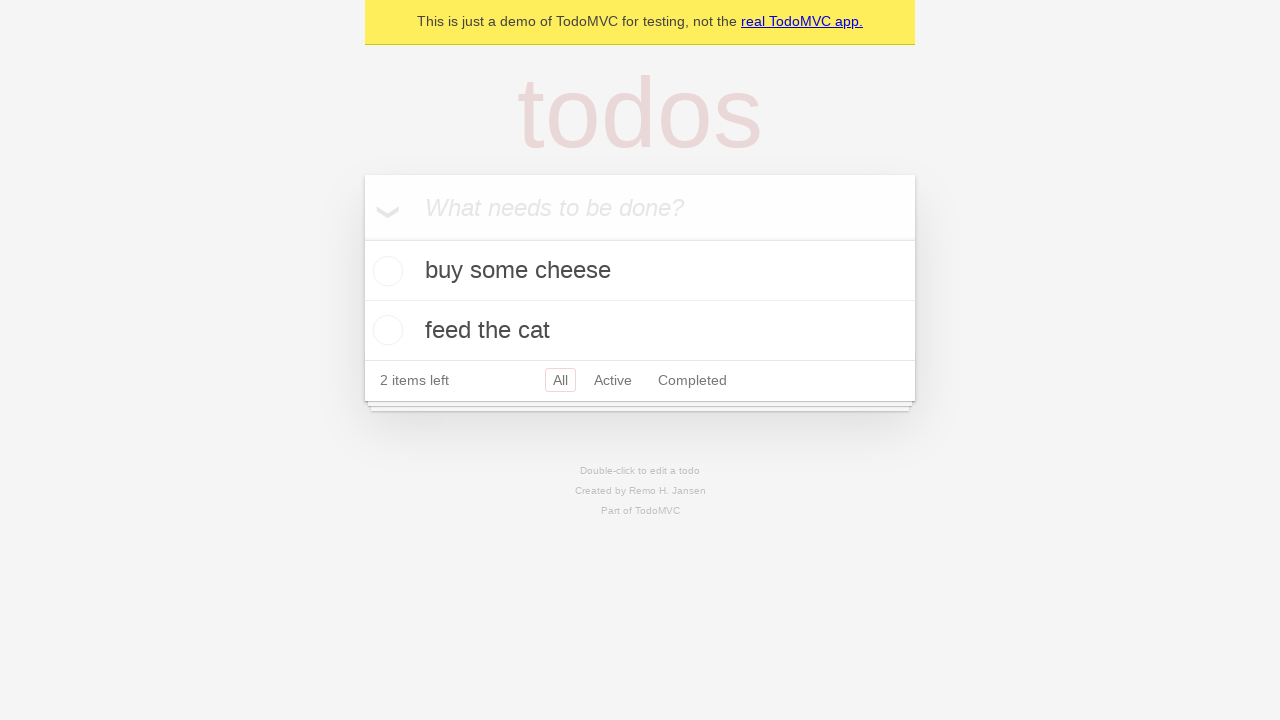

Filled todo input with 'book a doctors appointment' on internal:attr=[placeholder="What needs to be done?"i]
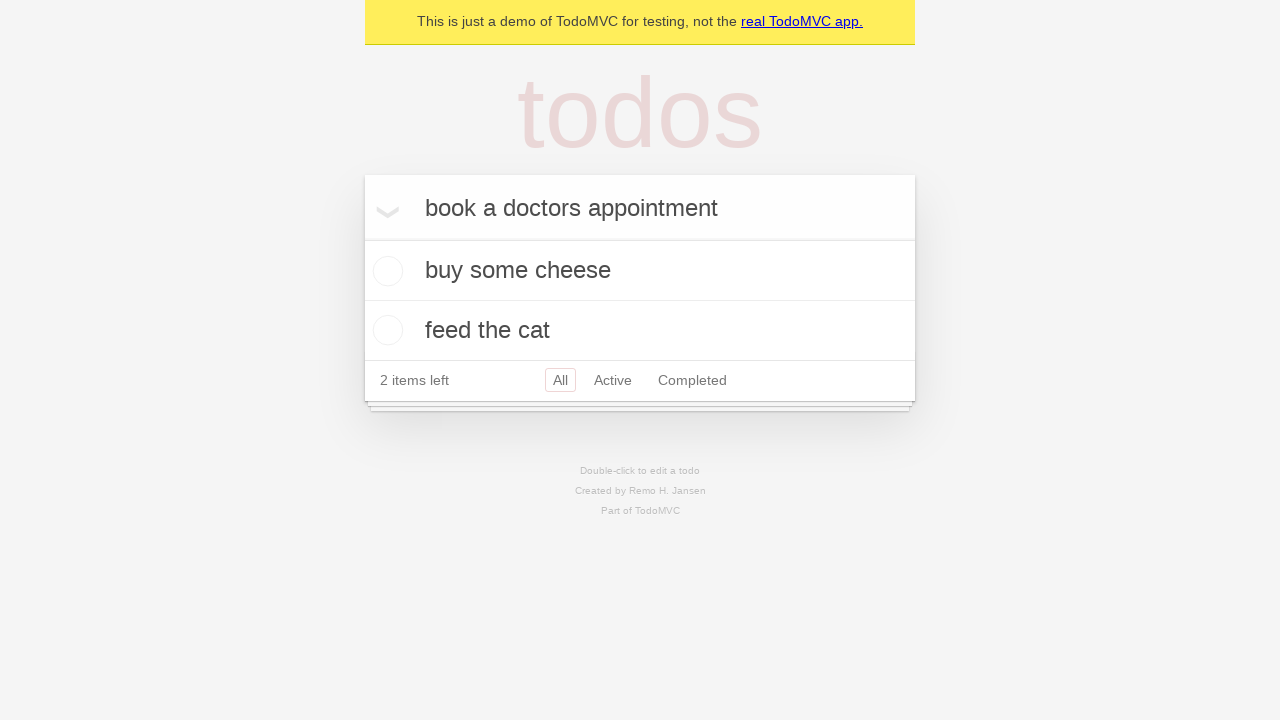

Pressed Enter to add third todo on internal:attr=[placeholder="What needs to be done?"i]
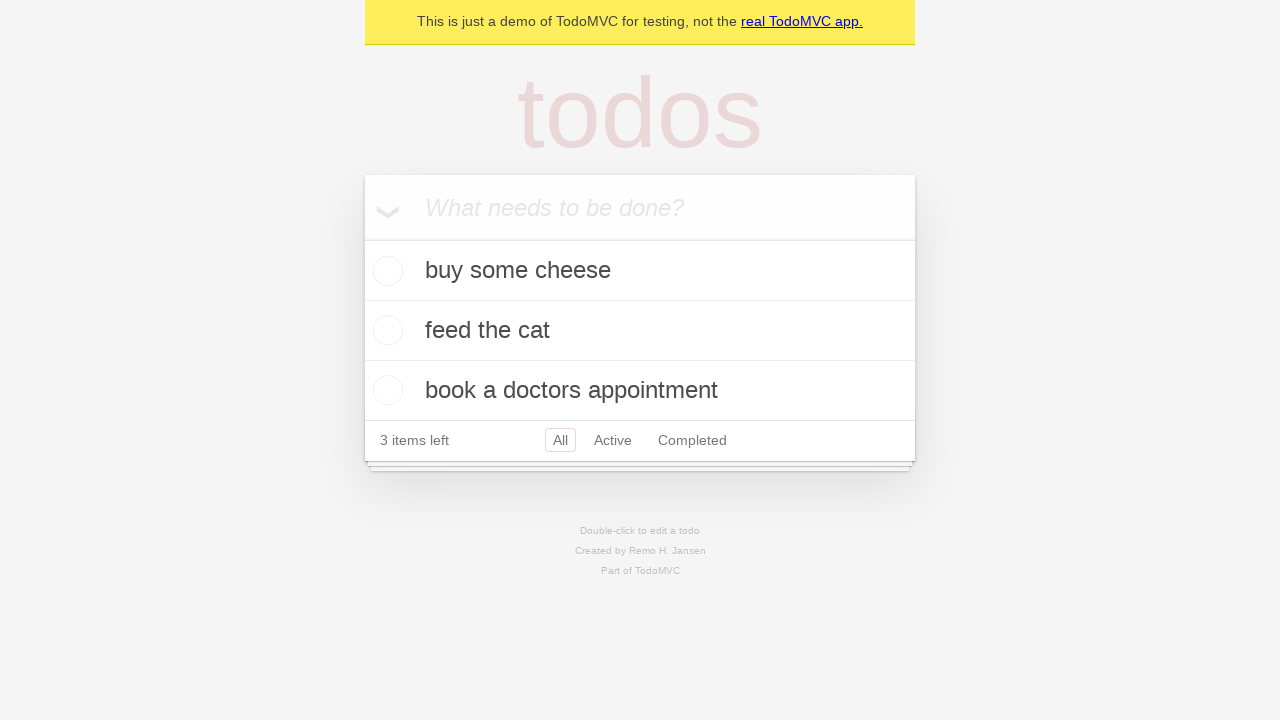

Checked first todo item to mark as completed at (385, 271) on .todo-list li .toggle >> nth=0
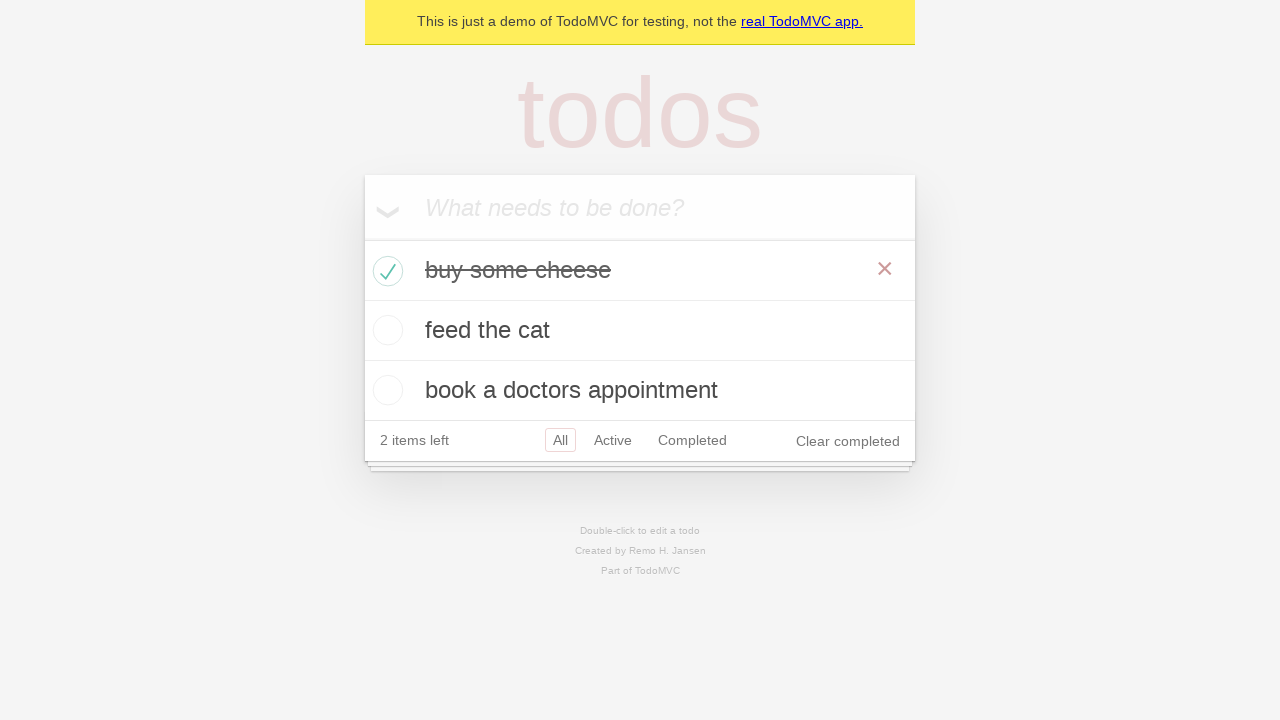

Waited for 'Clear completed' button to be visible
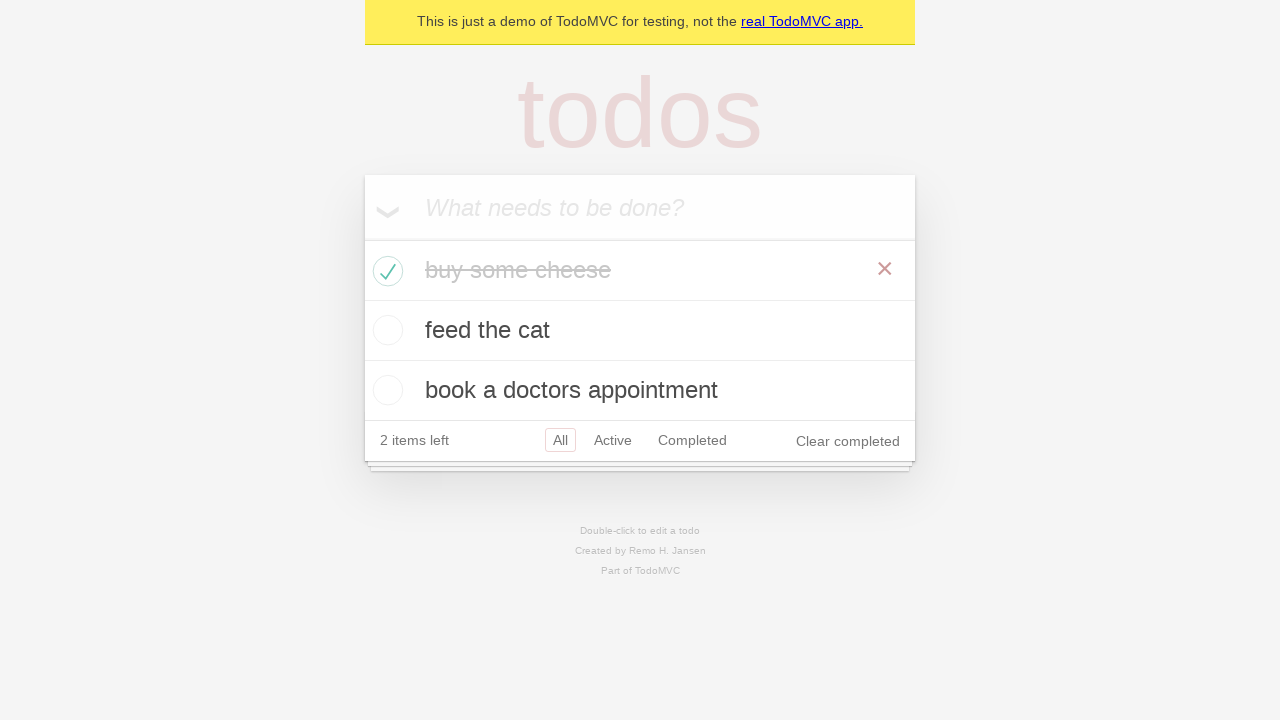

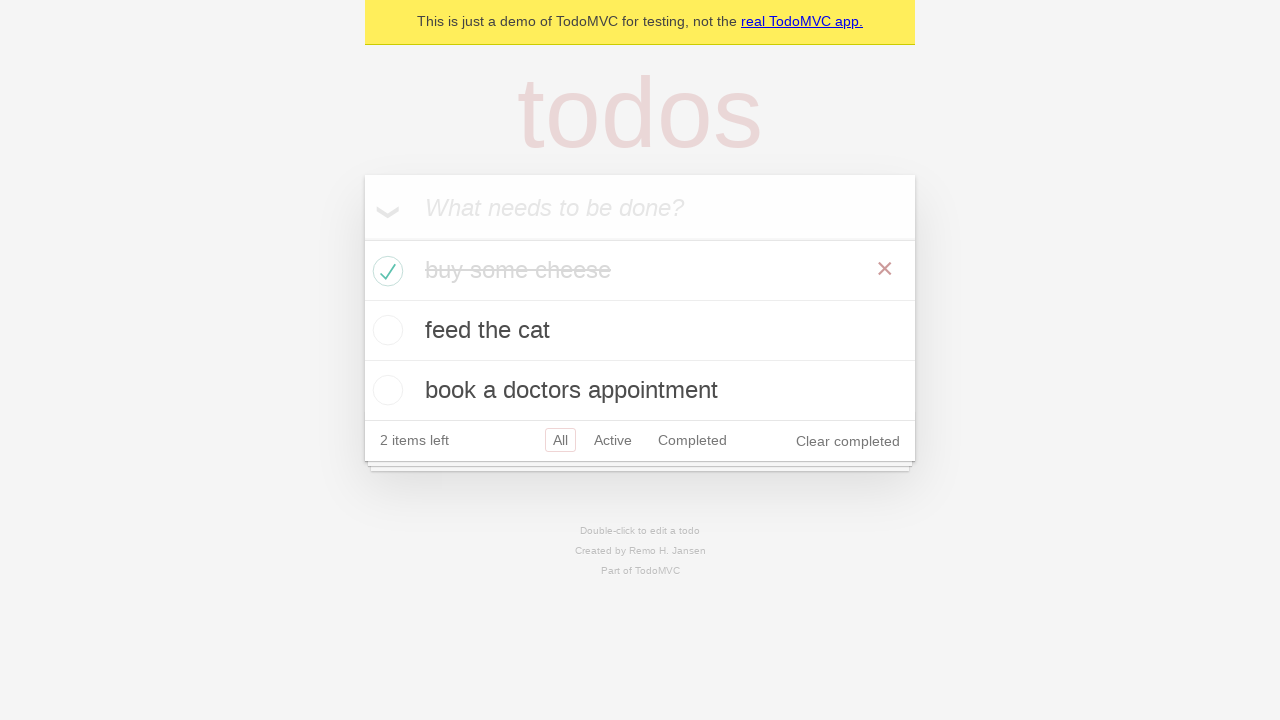